Tests JavaScript prompt dialog by clicking the third button, entering text in the prompt, and verifying the entered text appears in the result

Starting URL: https://the-internet.herokuapp.com/javascript_alerts

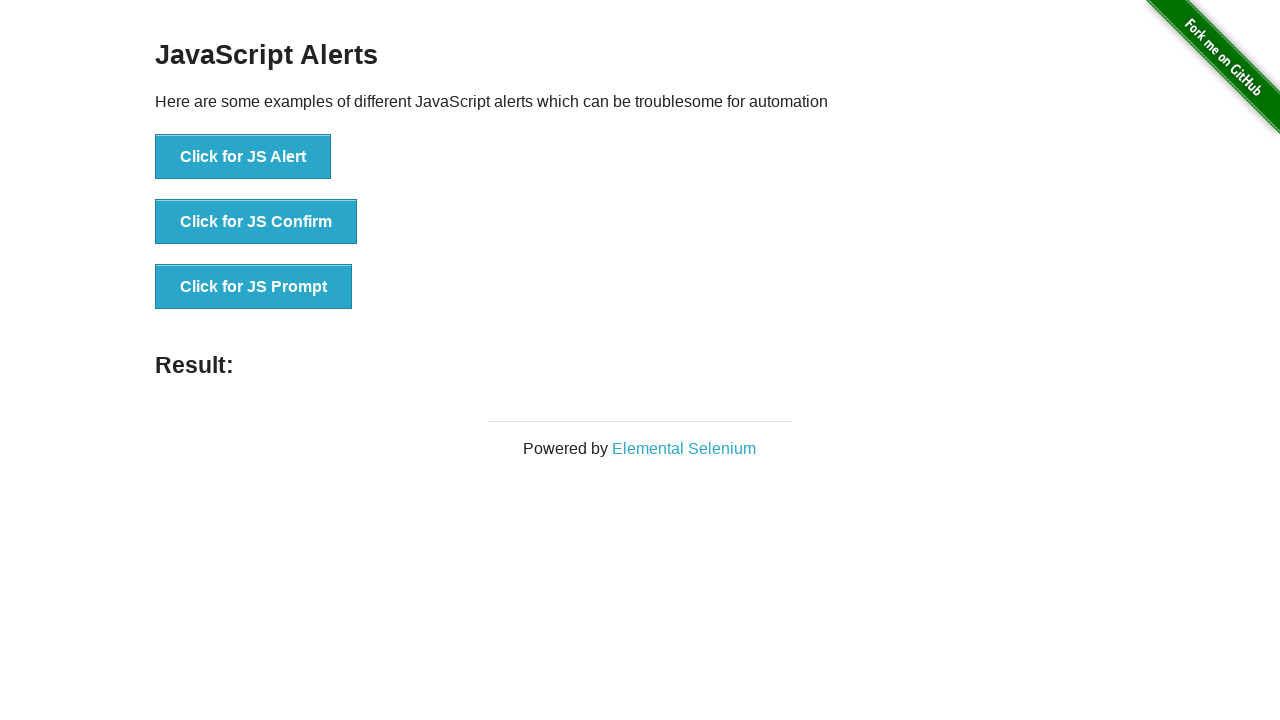

Set up dialog handler to accept prompt with 'John Smith'
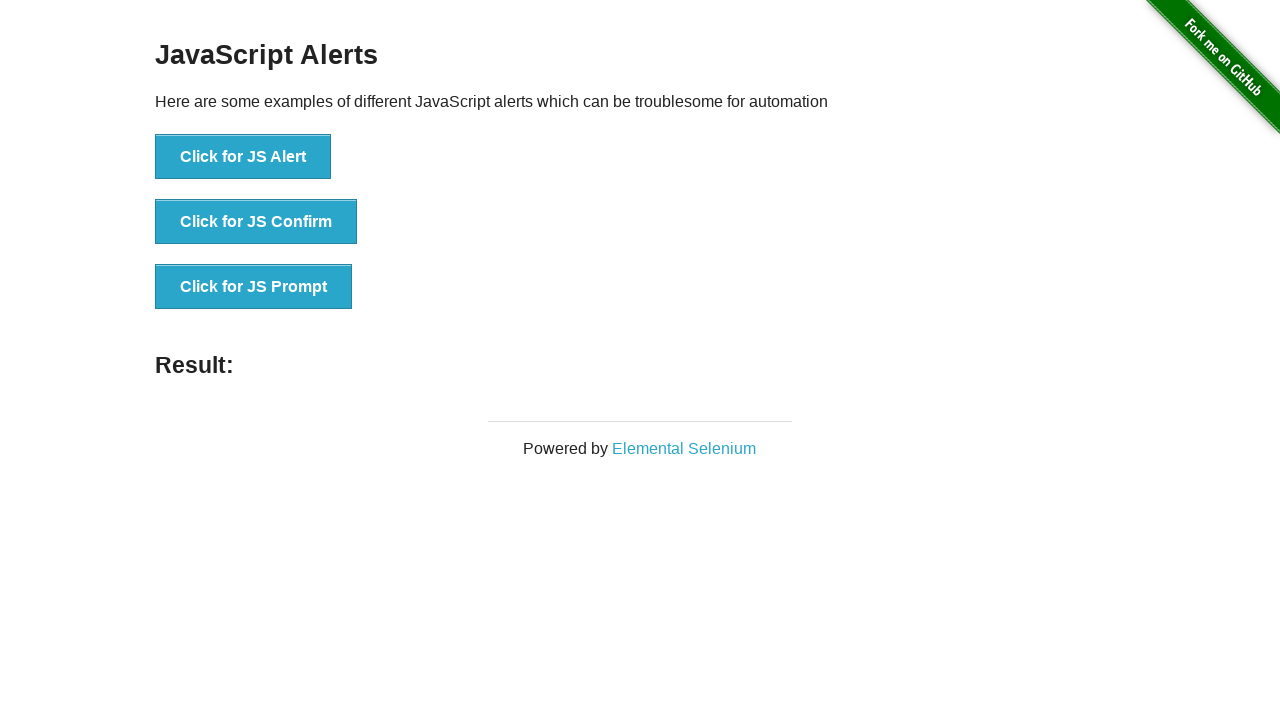

Clicked the JS Prompt button at (254, 287) on xpath=//button[text()='Click for JS Prompt']
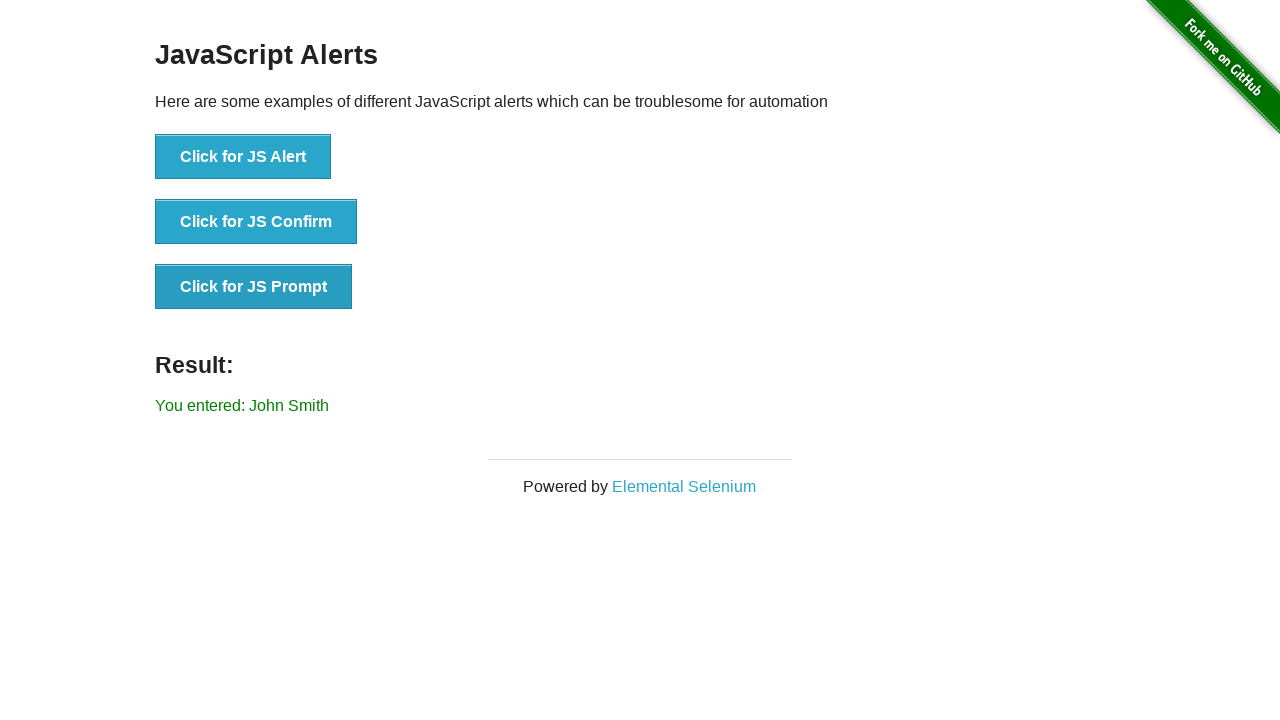

Retrieved result text from result element
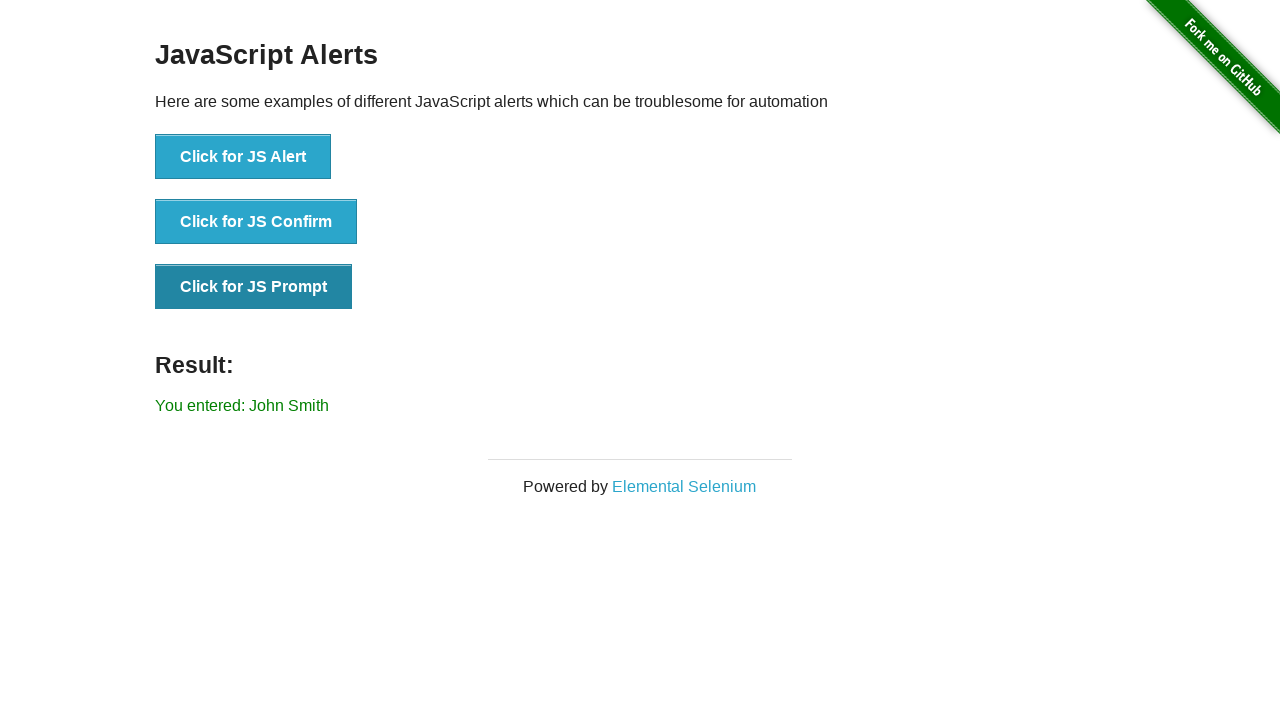

Verified that 'John Smith' appears in the result message
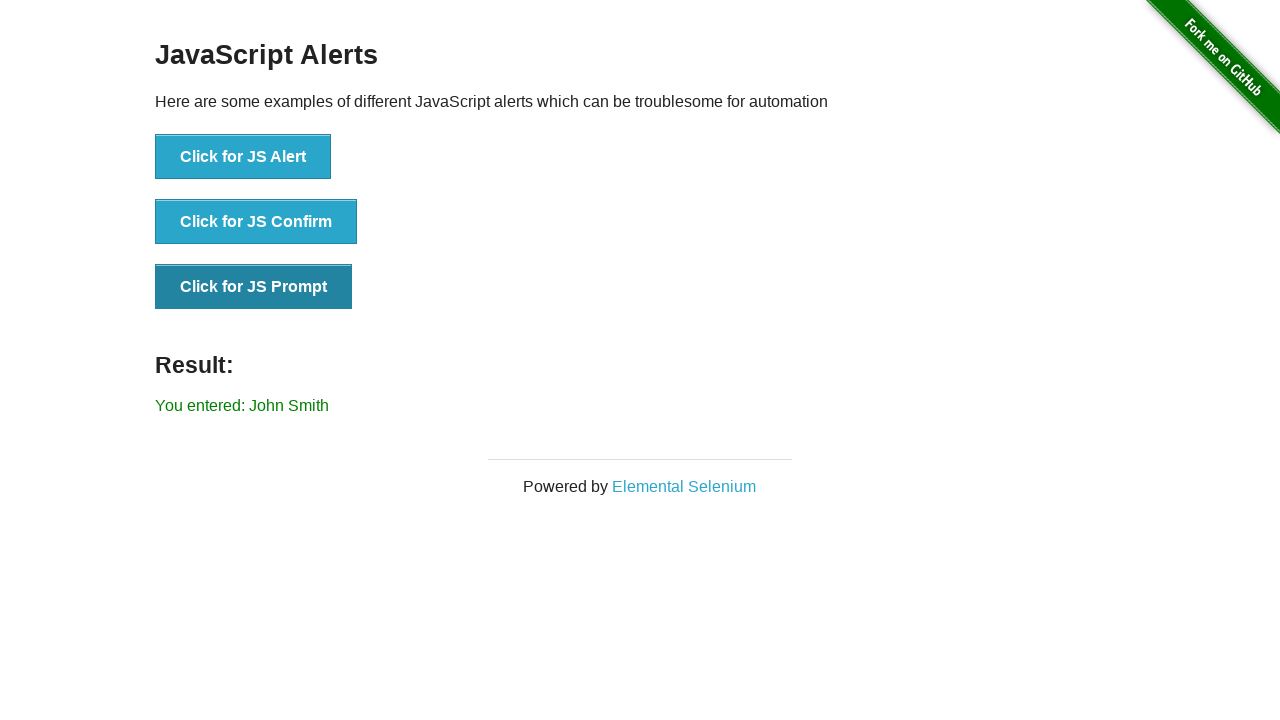

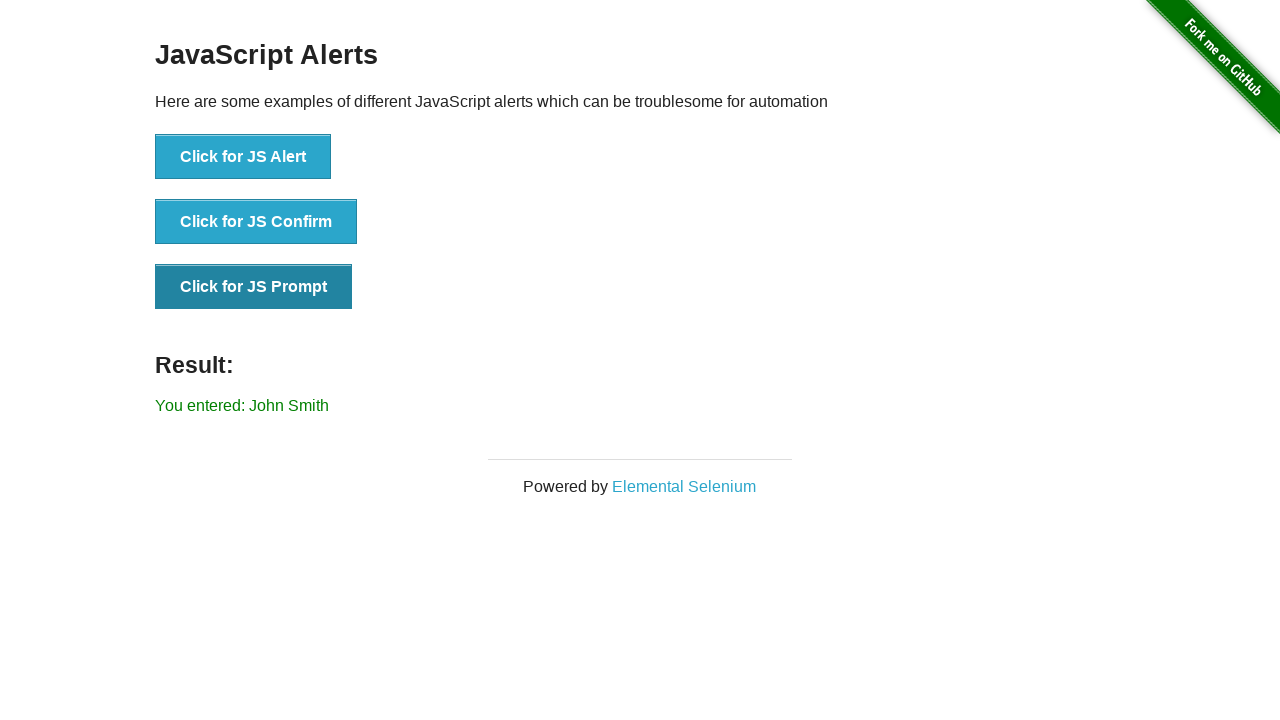